Tests various dropdown selection methods including single select, multi-select, and retrieving selected values on a practice form page

Starting URL: https://letcode.in/dropdowns

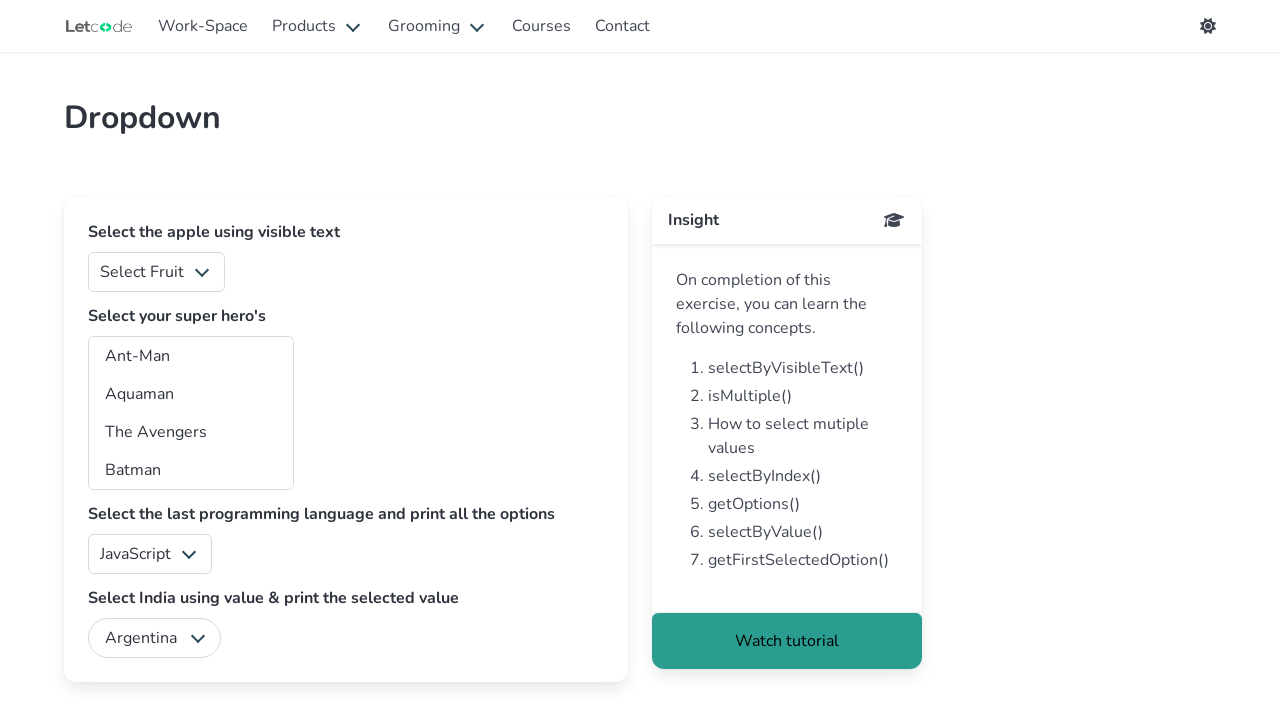

Selected 'Apple' from fruits single select dropdown on select#fruits
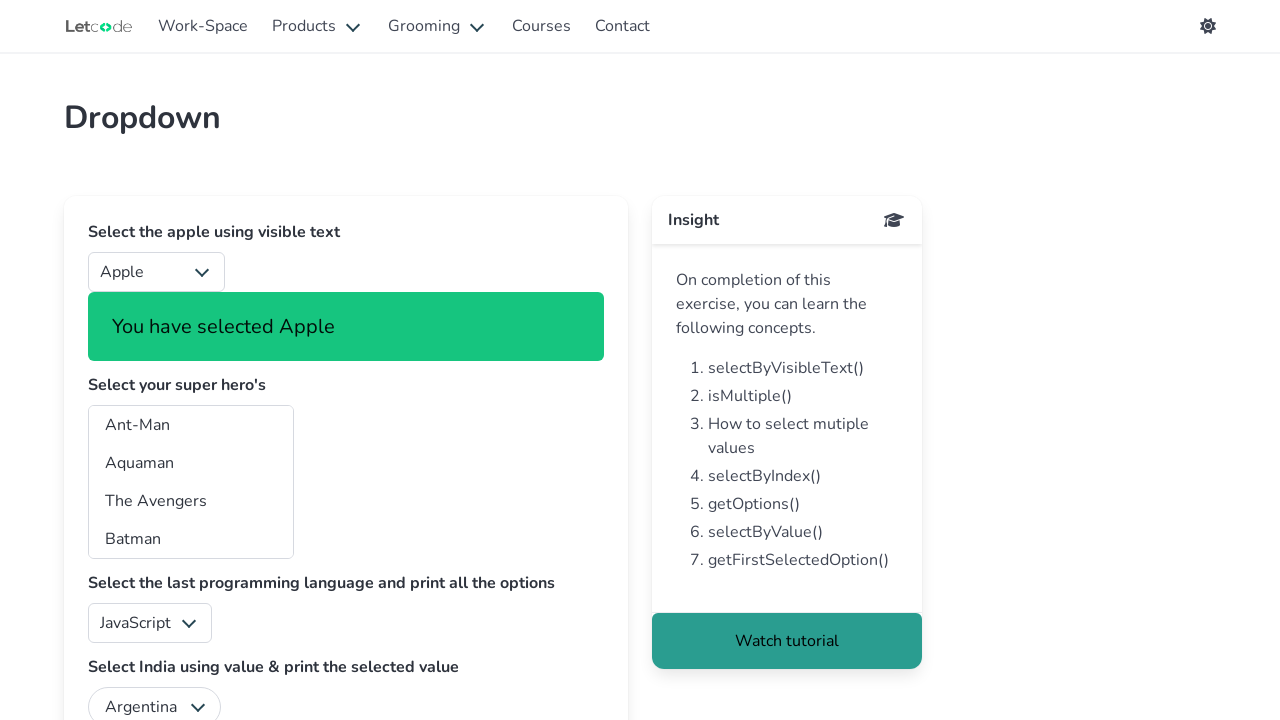

Selected multiple superhero options (im, sm, ih) from multi-select dropdown on select#superheros
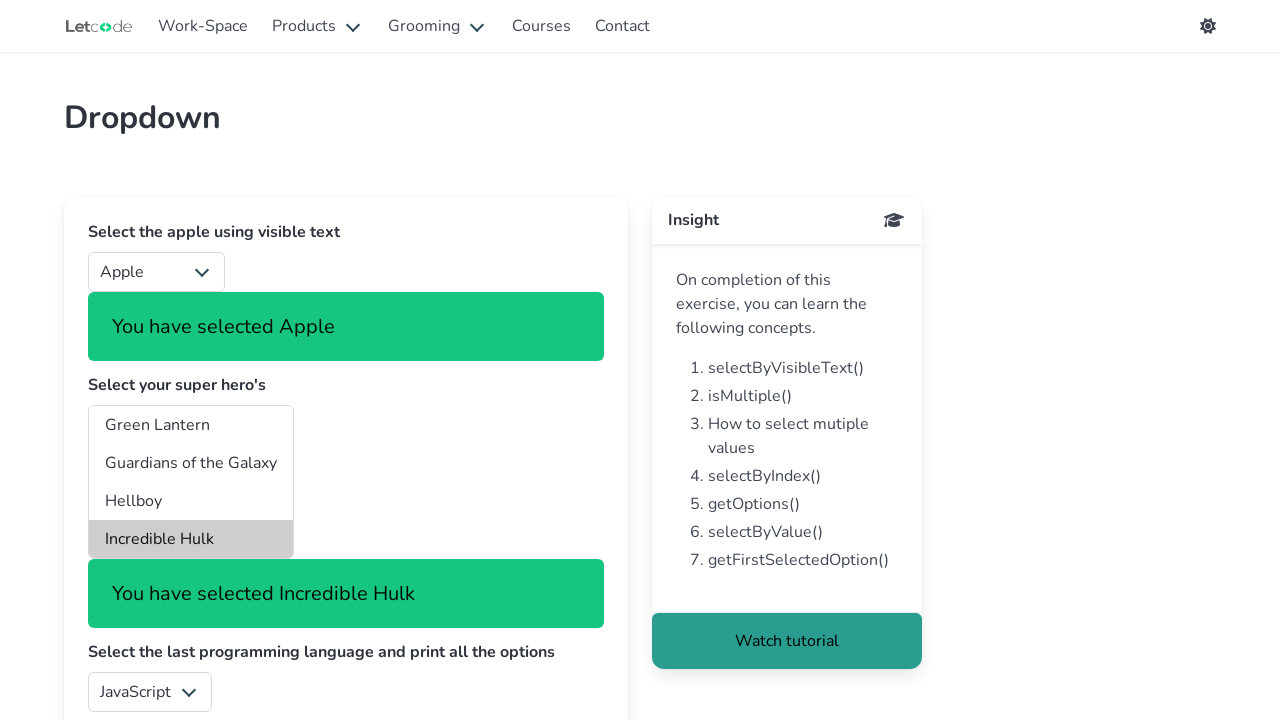

Retrieved all language dropdown options
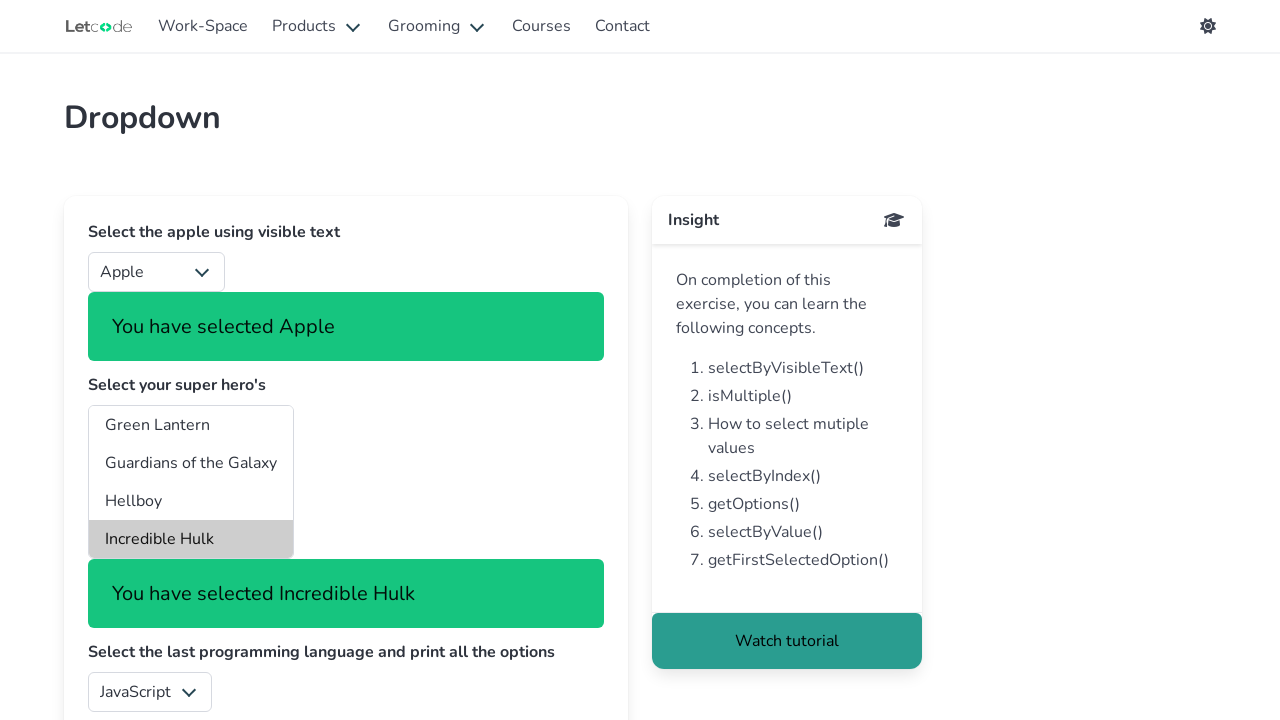

Retrieved value of last language option
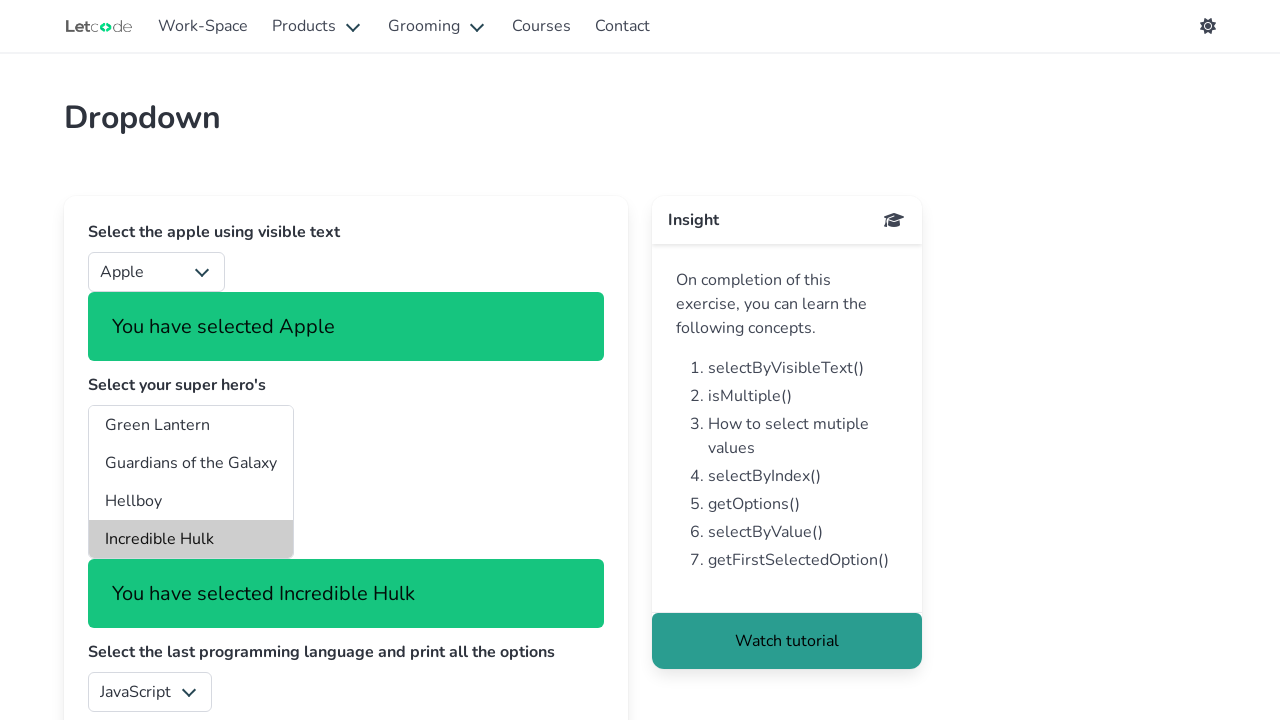

Selected last option from language dropdown on select#lang
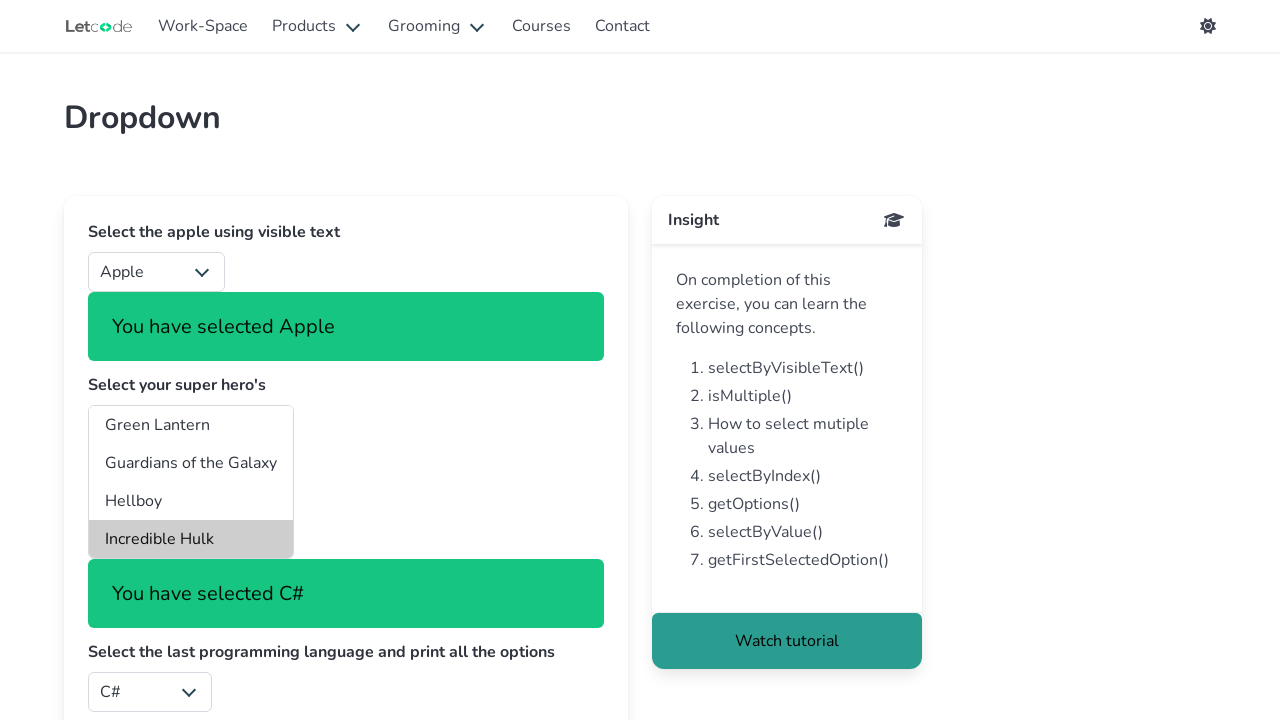

Selected 'India' from country dropdown on select#country
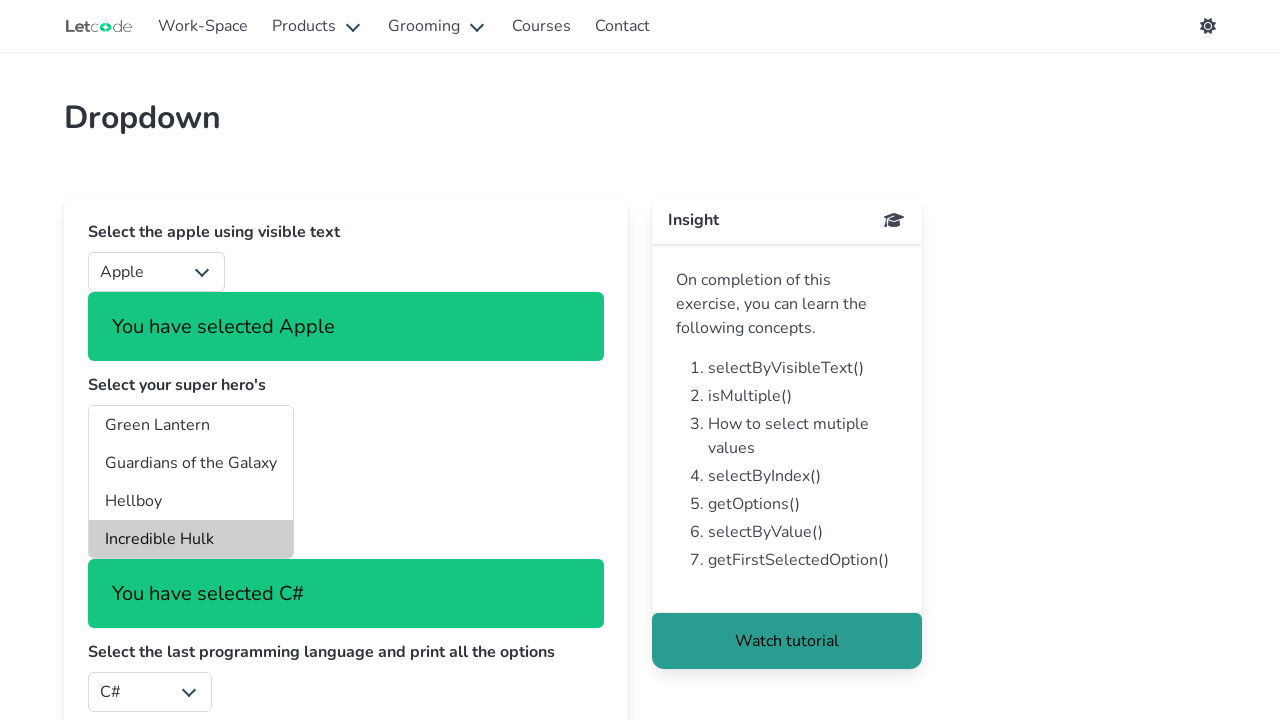

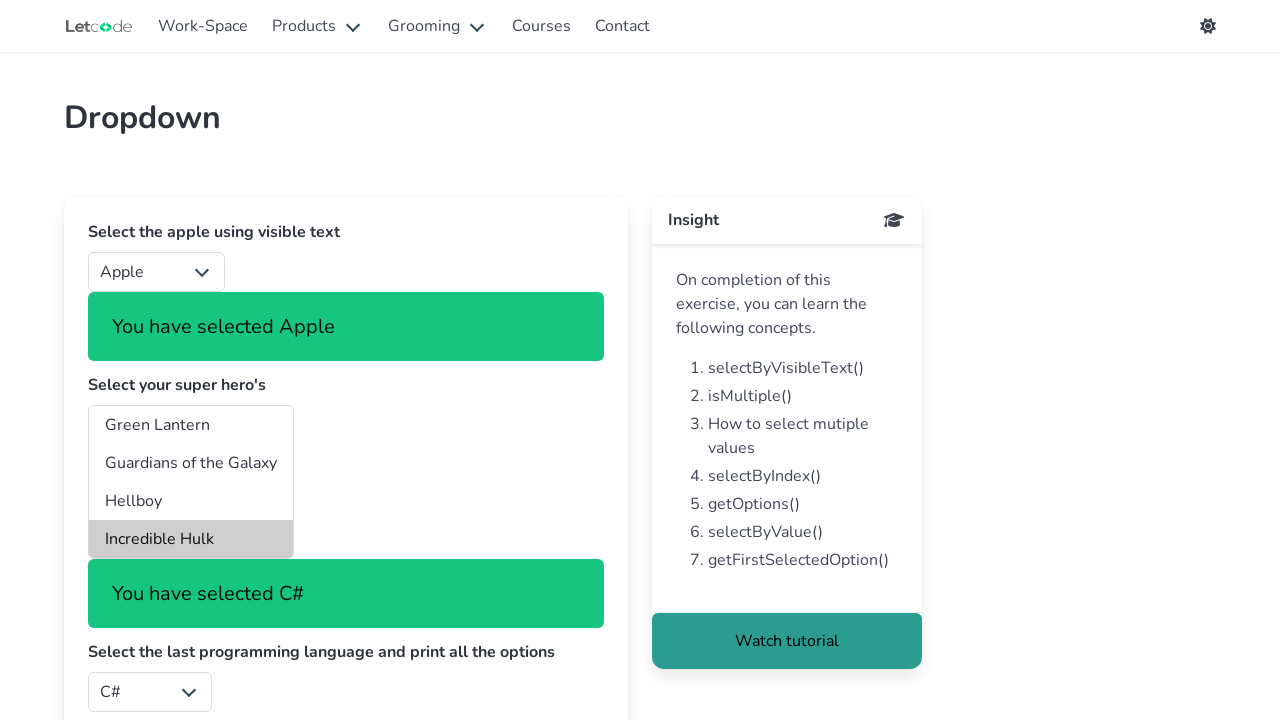